Tests selecting multiple non-consecutive elements using Ctrl+Click to randomly select 4 items

Starting URL: https://automationfc.github.io/jquery-selectable/

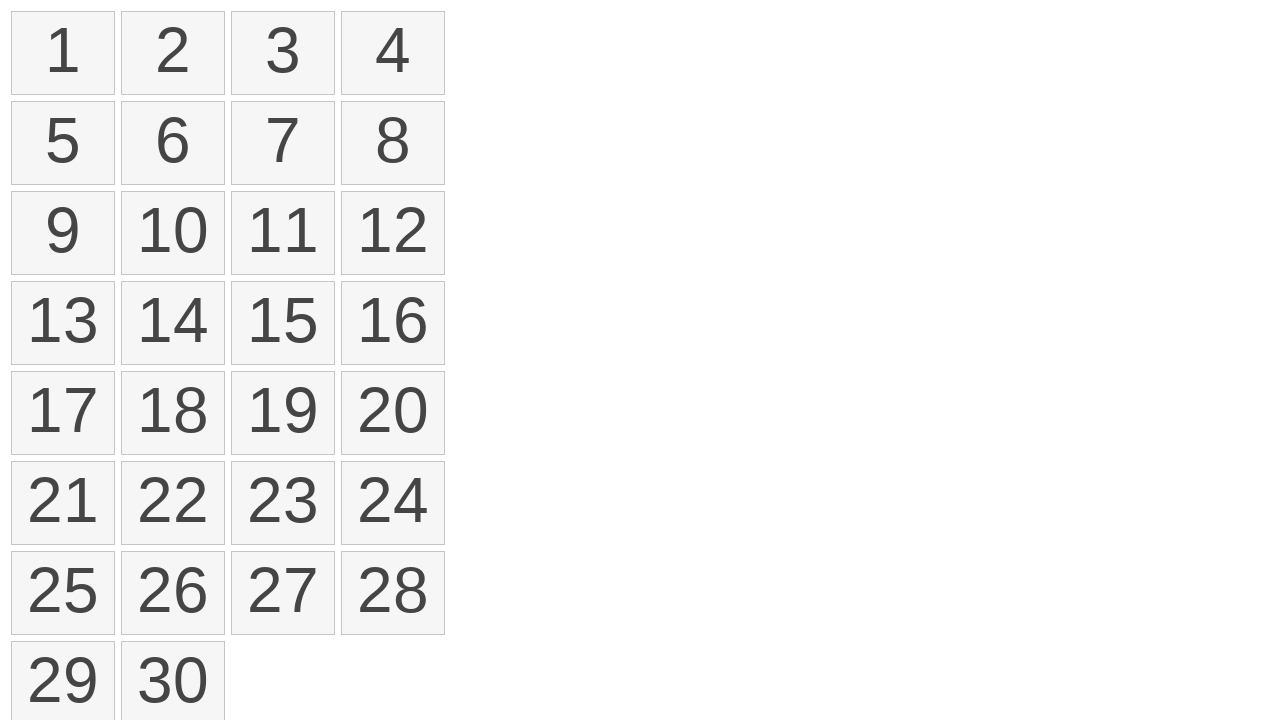

Navigated to jQuery Selectable test page
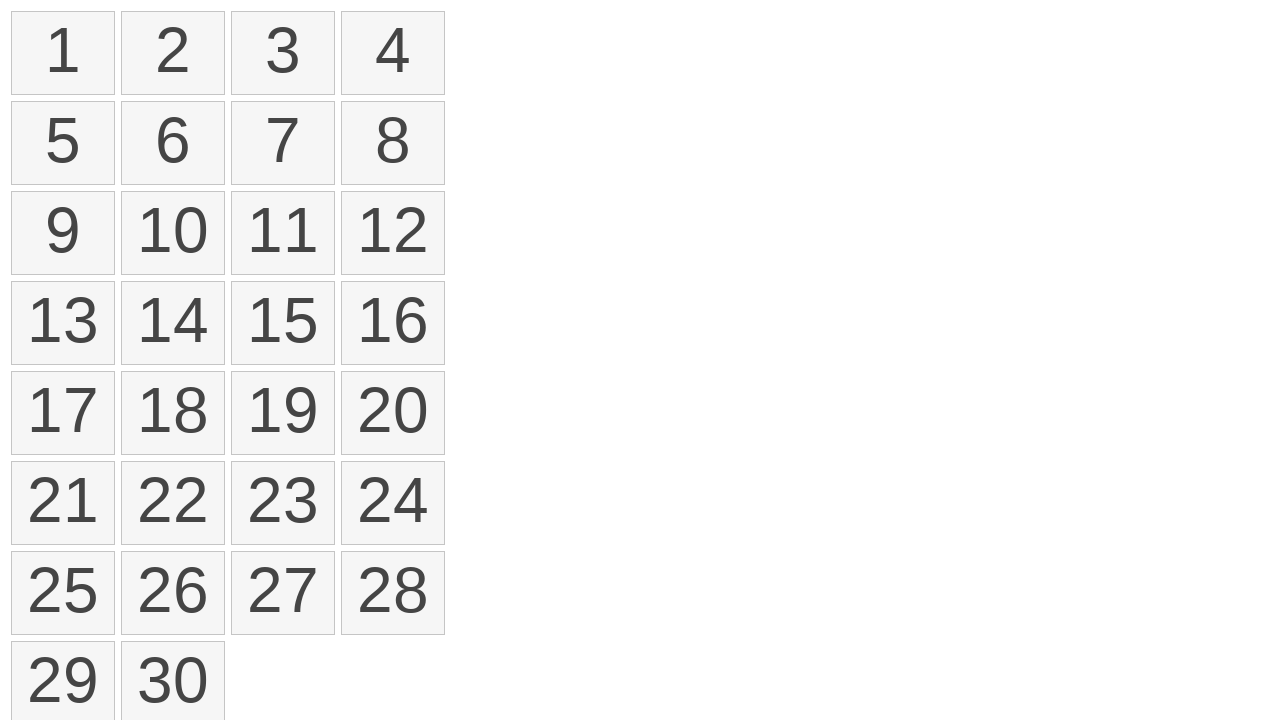

Pressed Ctrl key down to enable multi-select mode
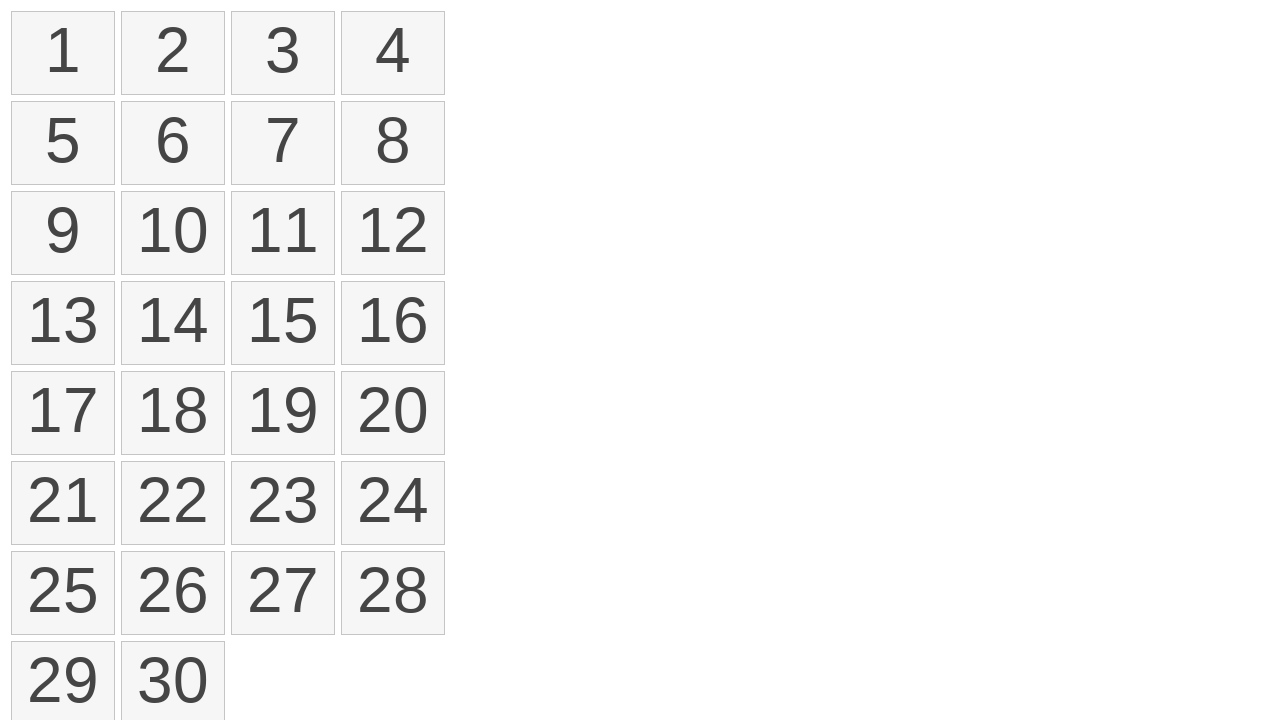

Ctrl+Clicked on item at index 2 at (283, 53) on ol#selectable>li >> nth=2
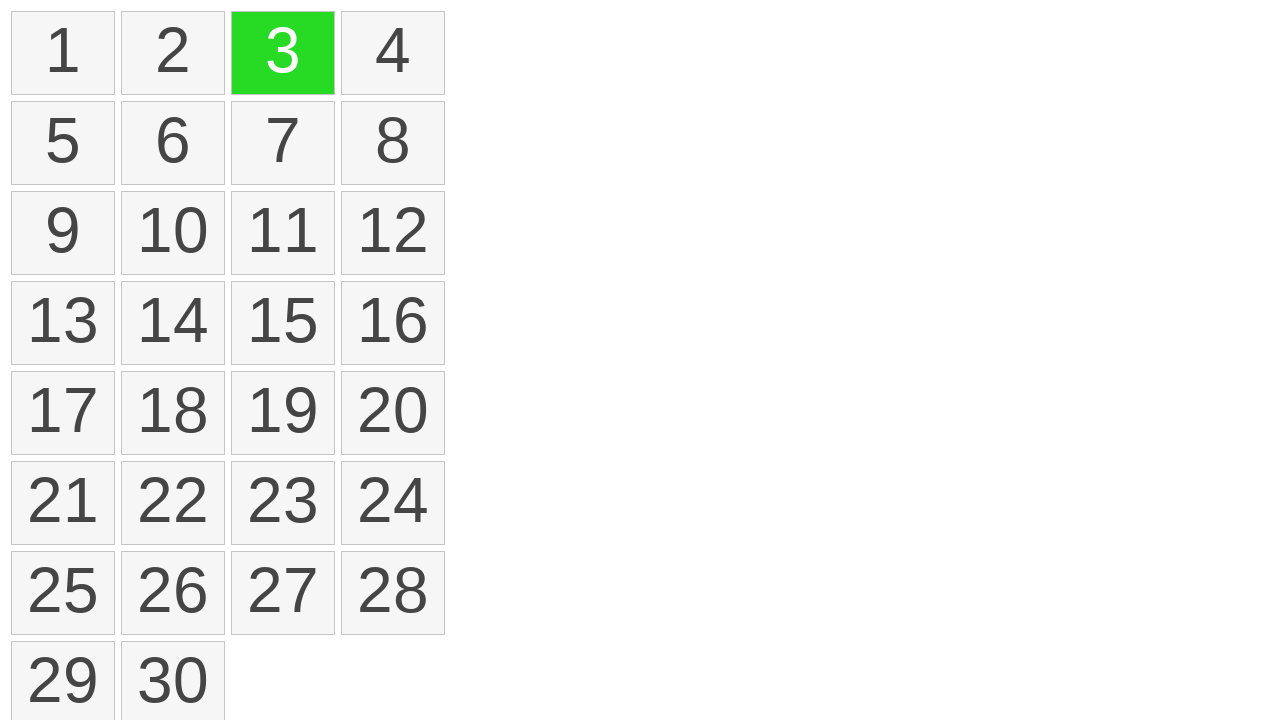

Ctrl+Clicked on item at index 4 at (63, 143) on ol#selectable>li >> nth=4
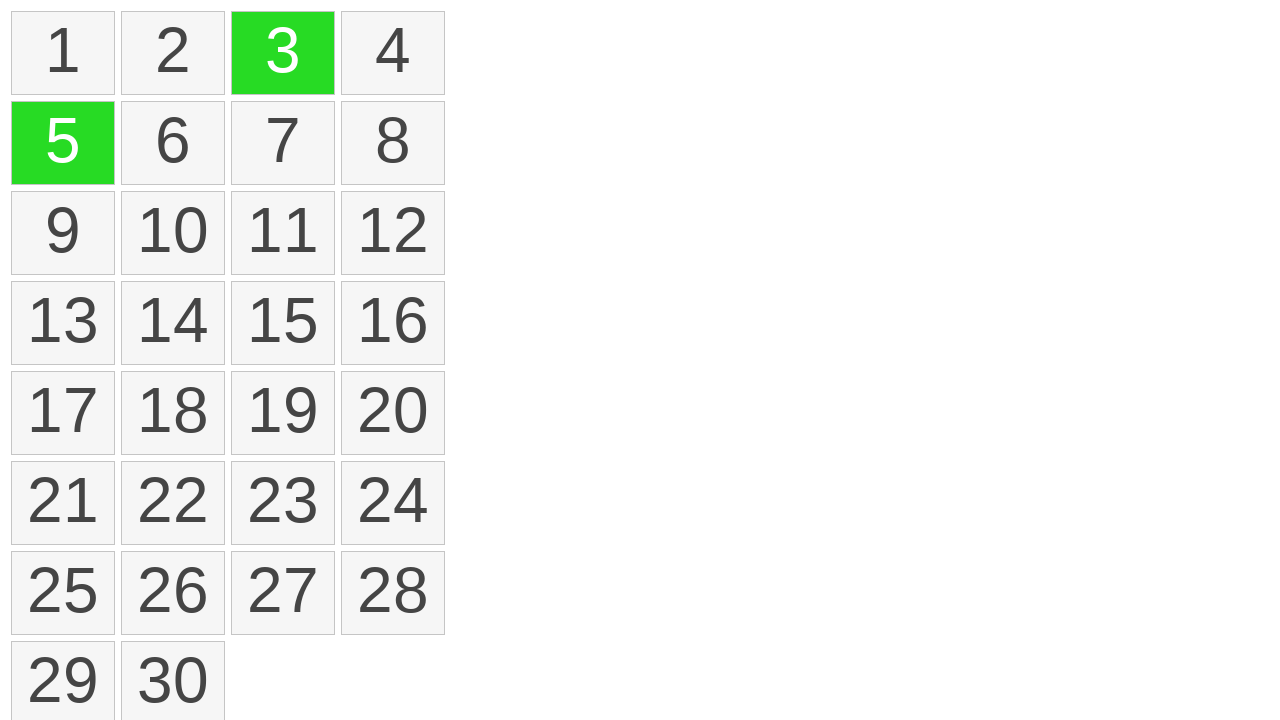

Ctrl+Clicked on item at index 10 at (283, 233) on ol#selectable>li >> nth=10
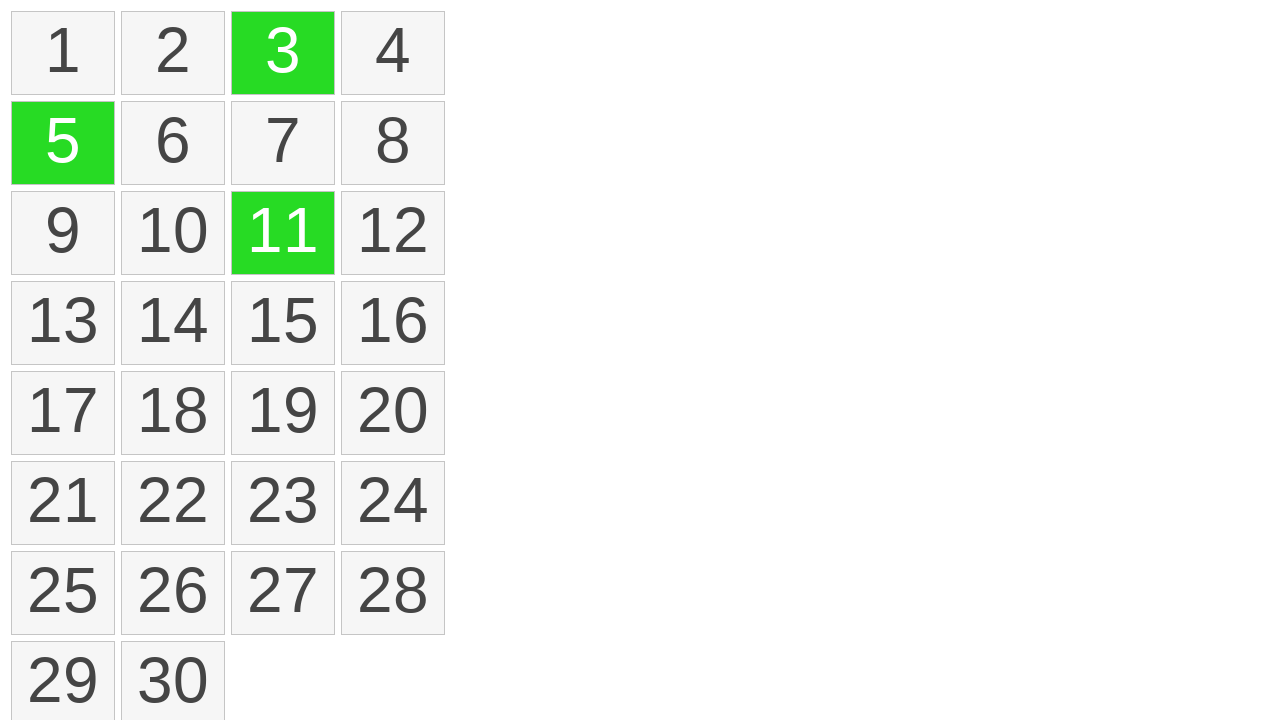

Ctrl+Clicked on item at index 5 at (173, 143) on ol#selectable>li >> nth=5
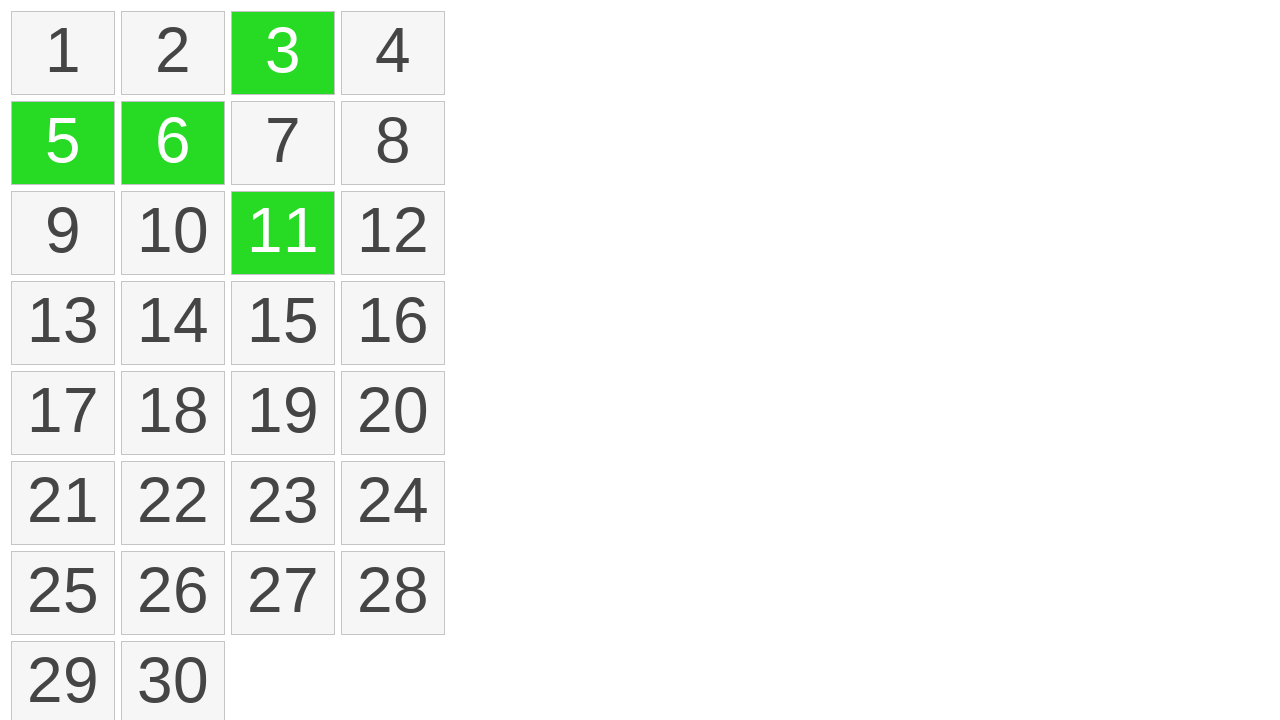

Released Ctrl key
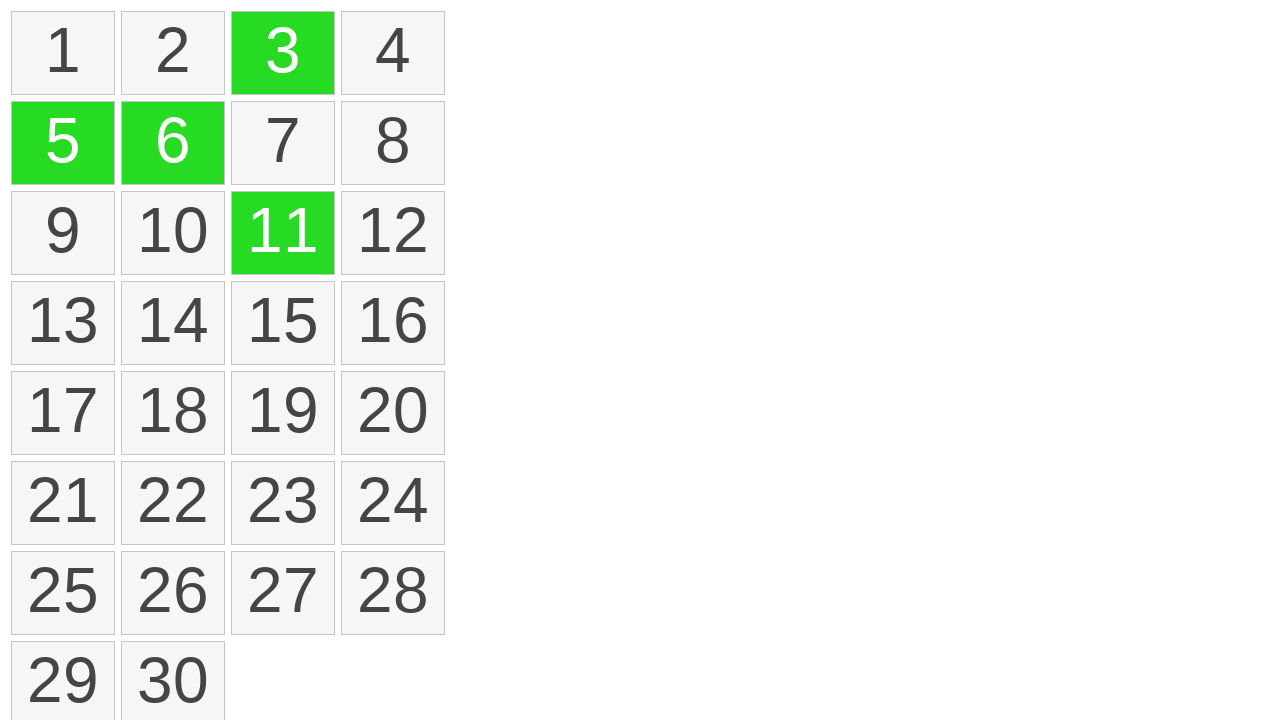

Located all selected elements
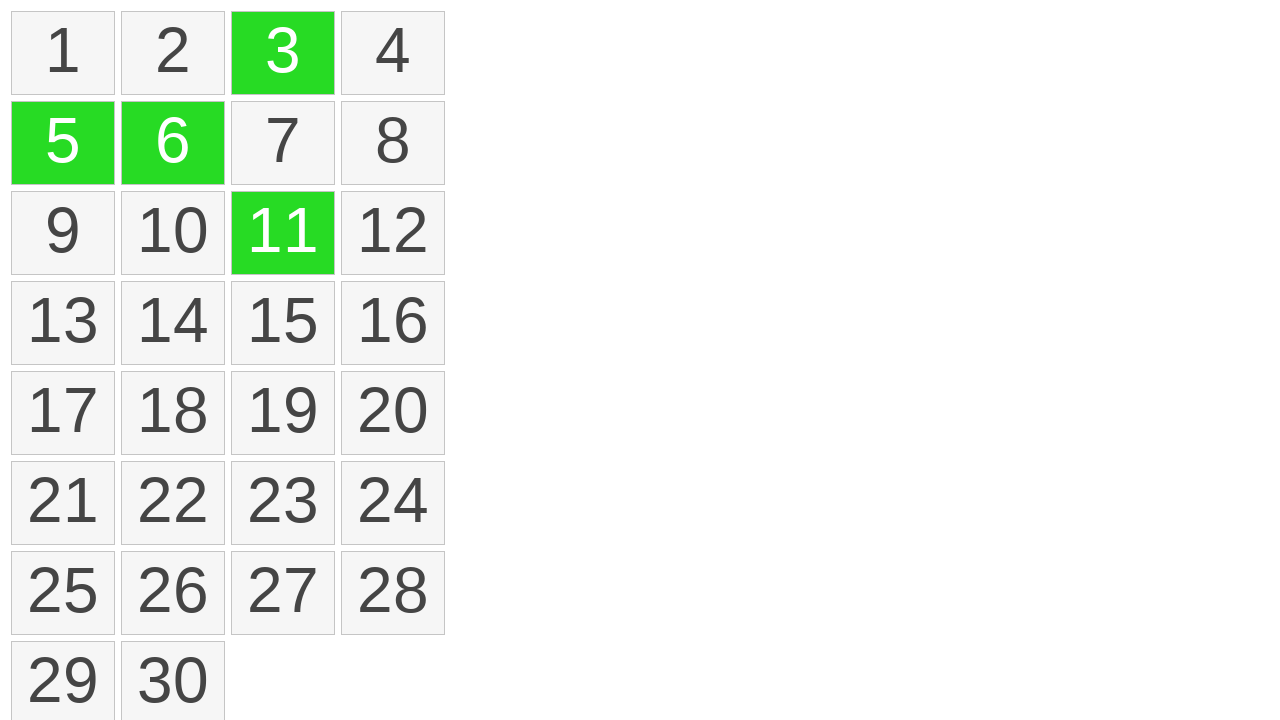

Verified that exactly 4 items are selected
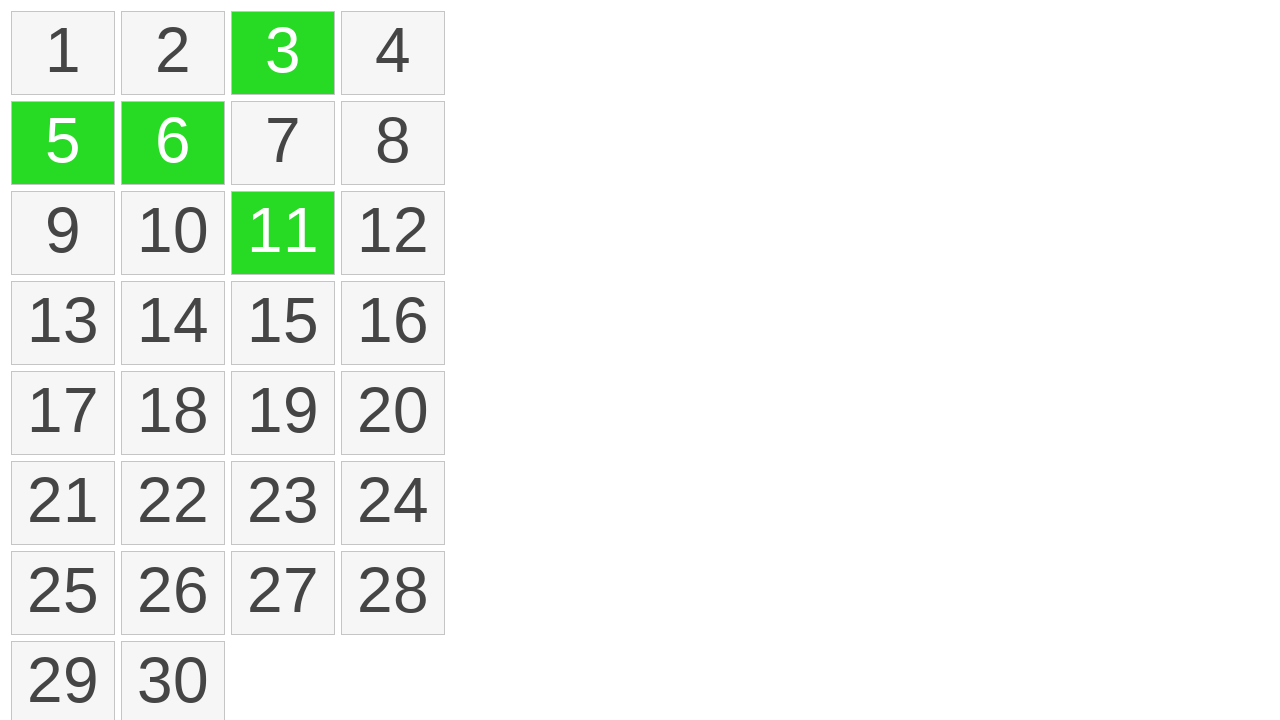

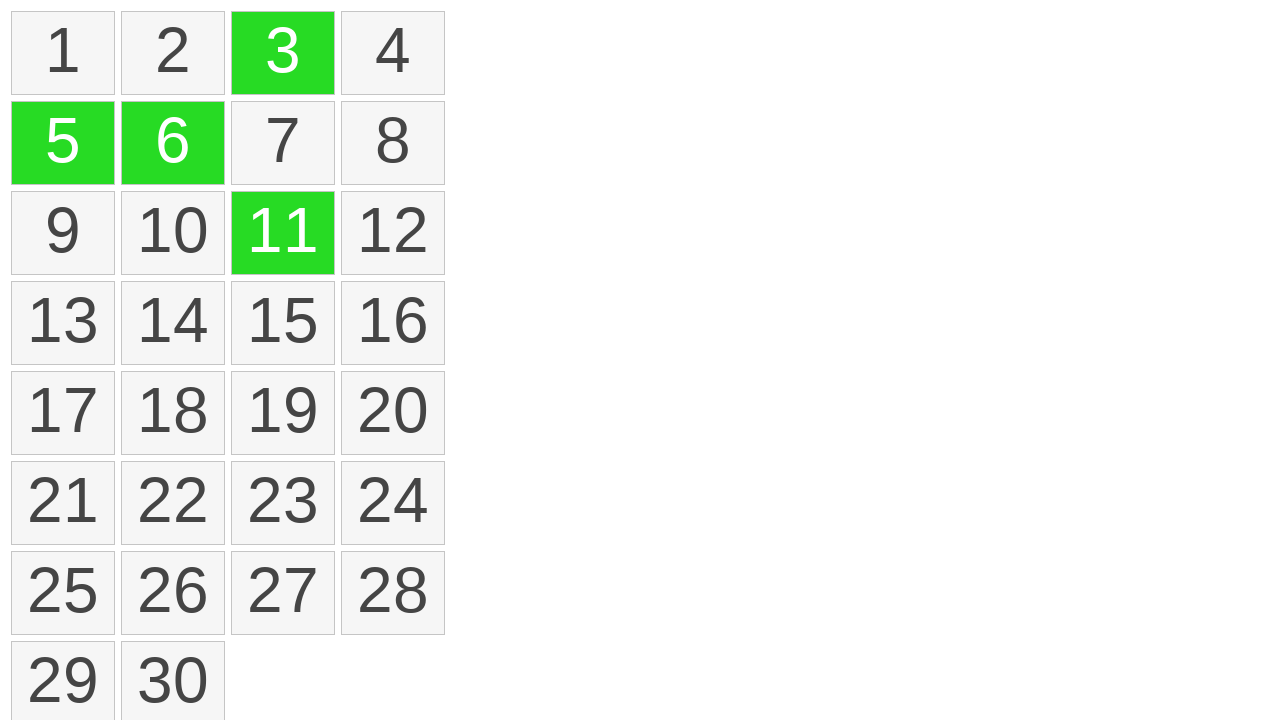